Tests text box form by filling in the username field

Starting URL: https://demoqa.com/text-box

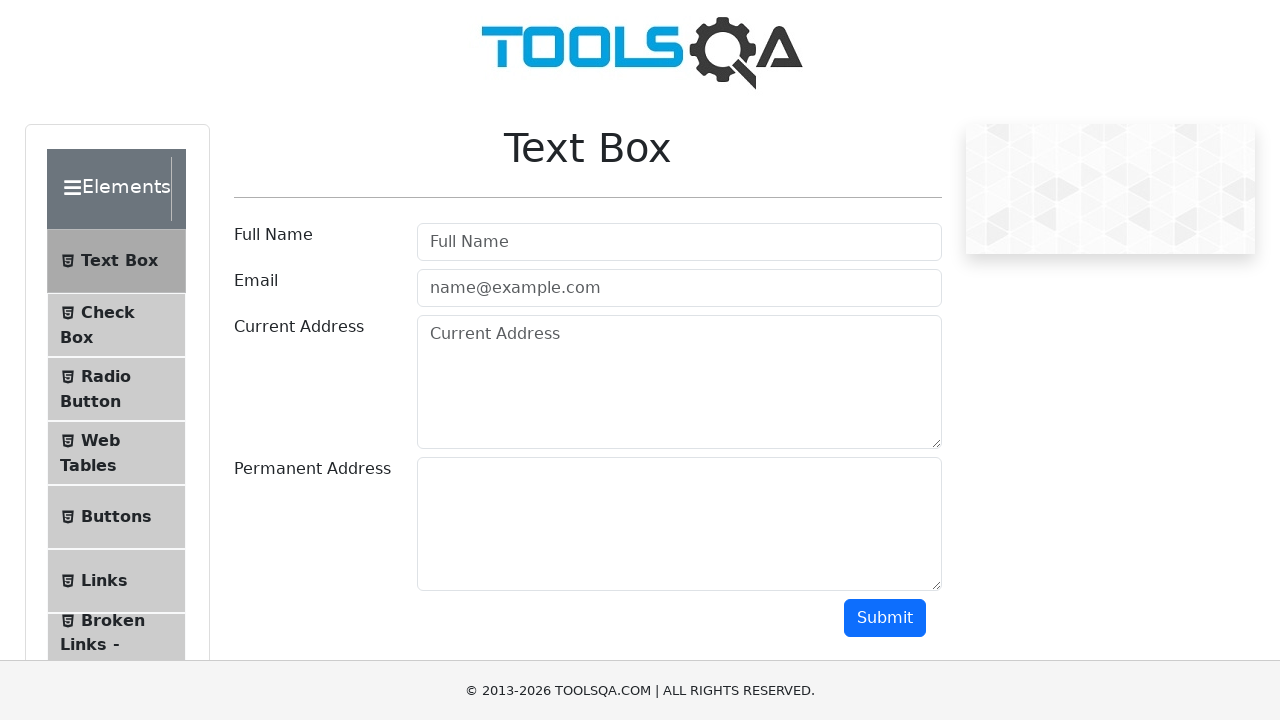

Filled username field with 'Akshat Chadha' on #userName
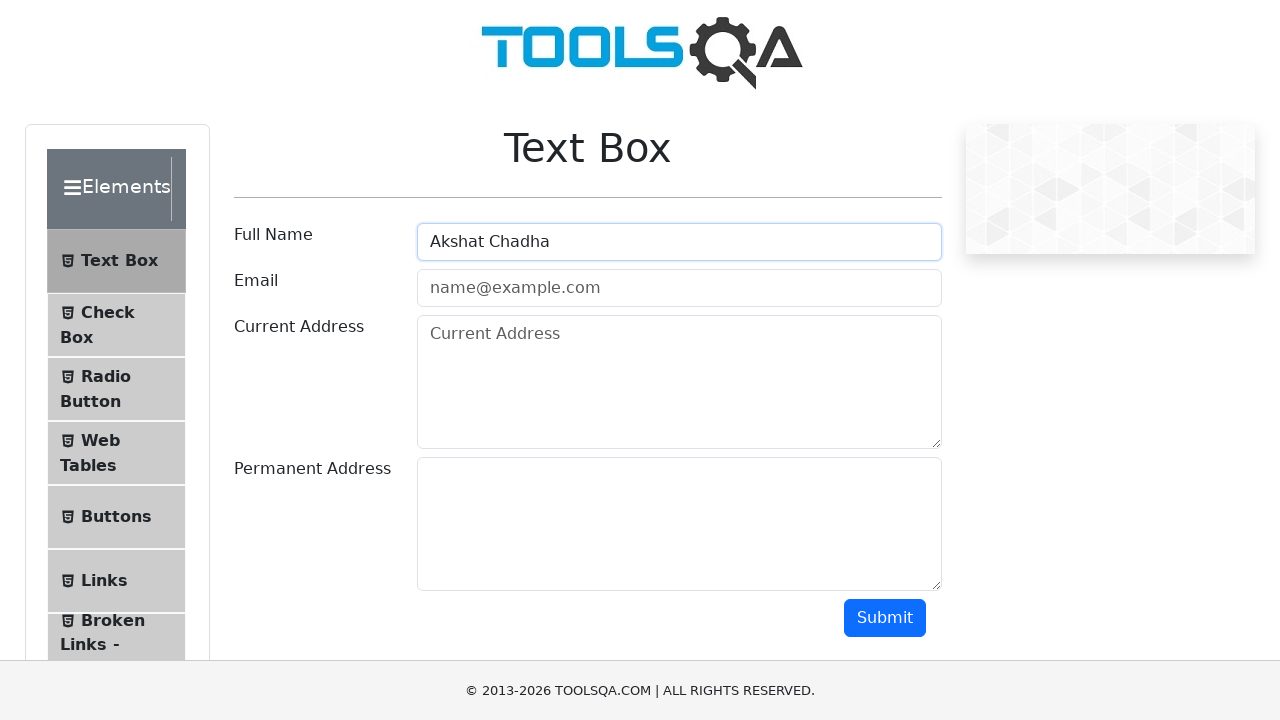

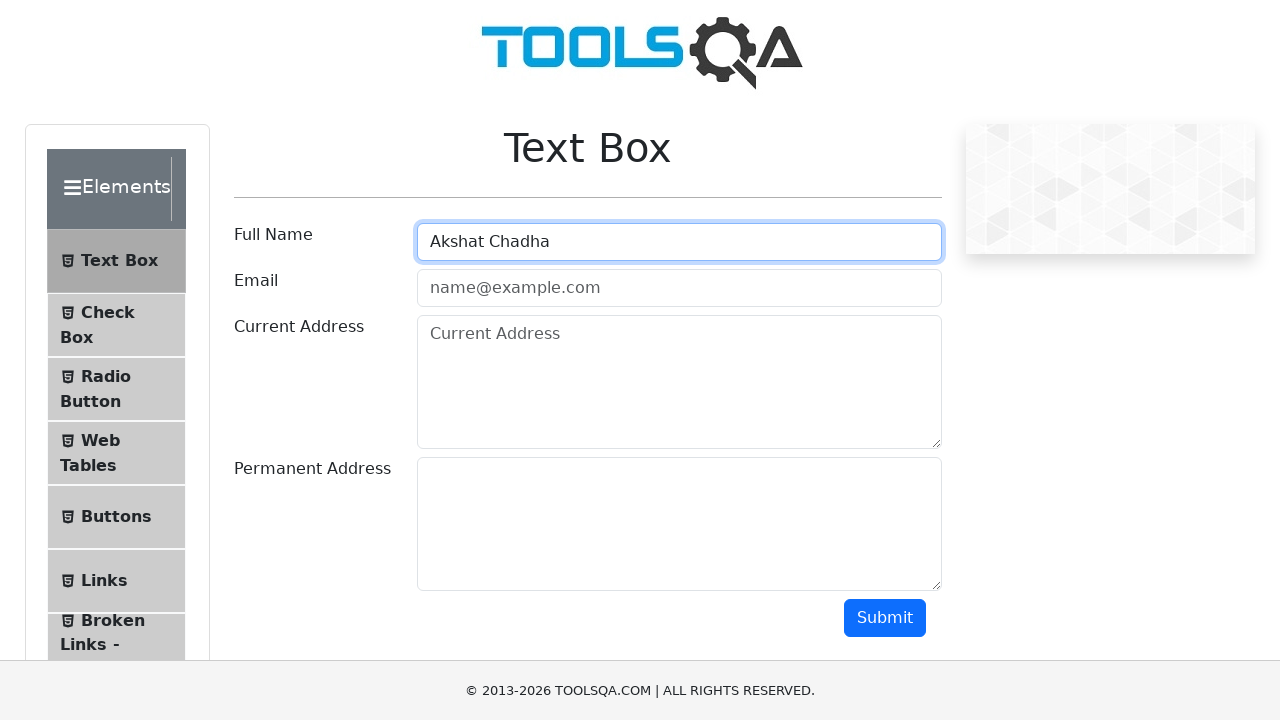